Tests JavaScript alert handling by triggering different types of alerts (simple, confirm, prompt) and interacting with them

Starting URL: http://the-internet.herokuapp.com/javascript_alerts

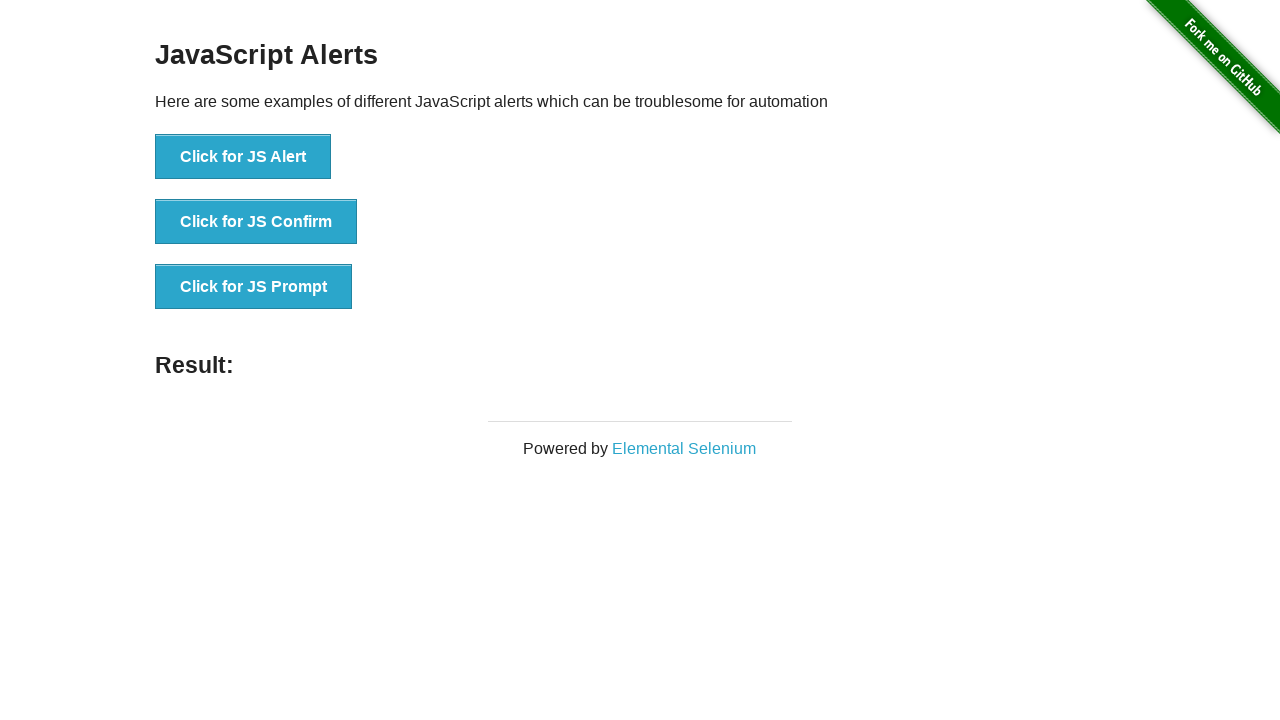

Clicked first button to trigger simple alert at (243, 157) on (//button)[1]
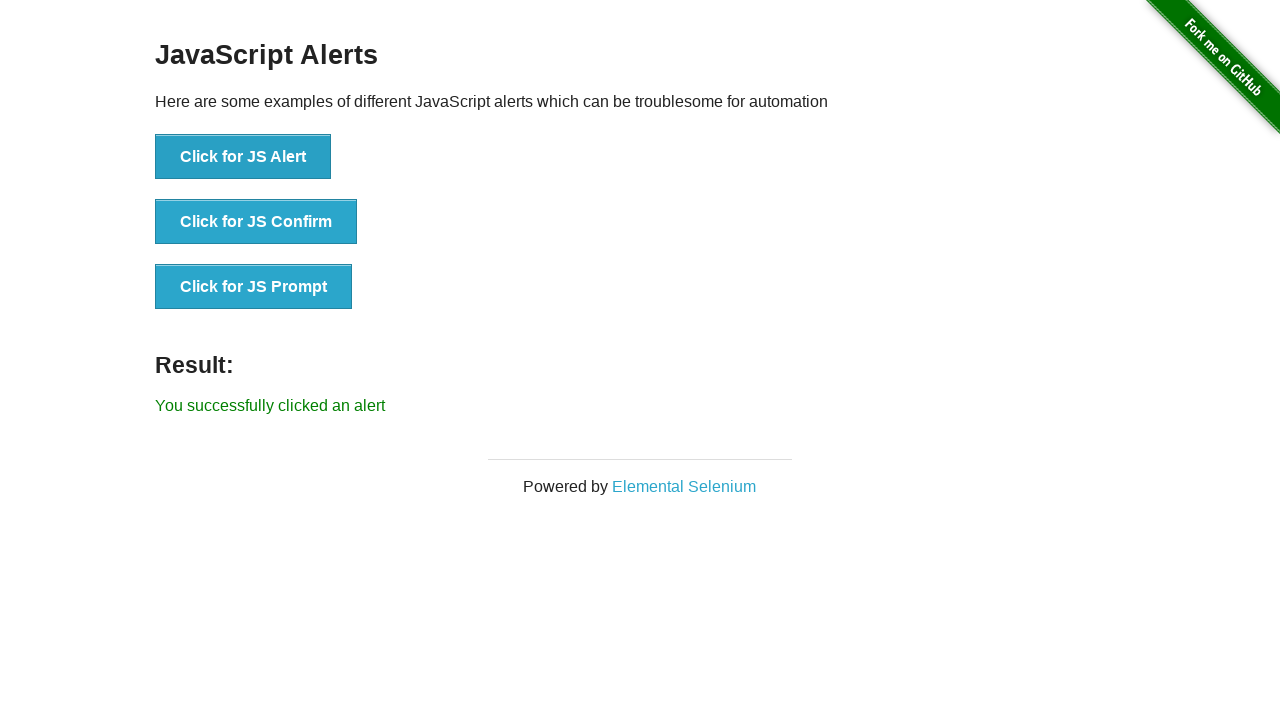

Set up dialog handler to accept simple alert
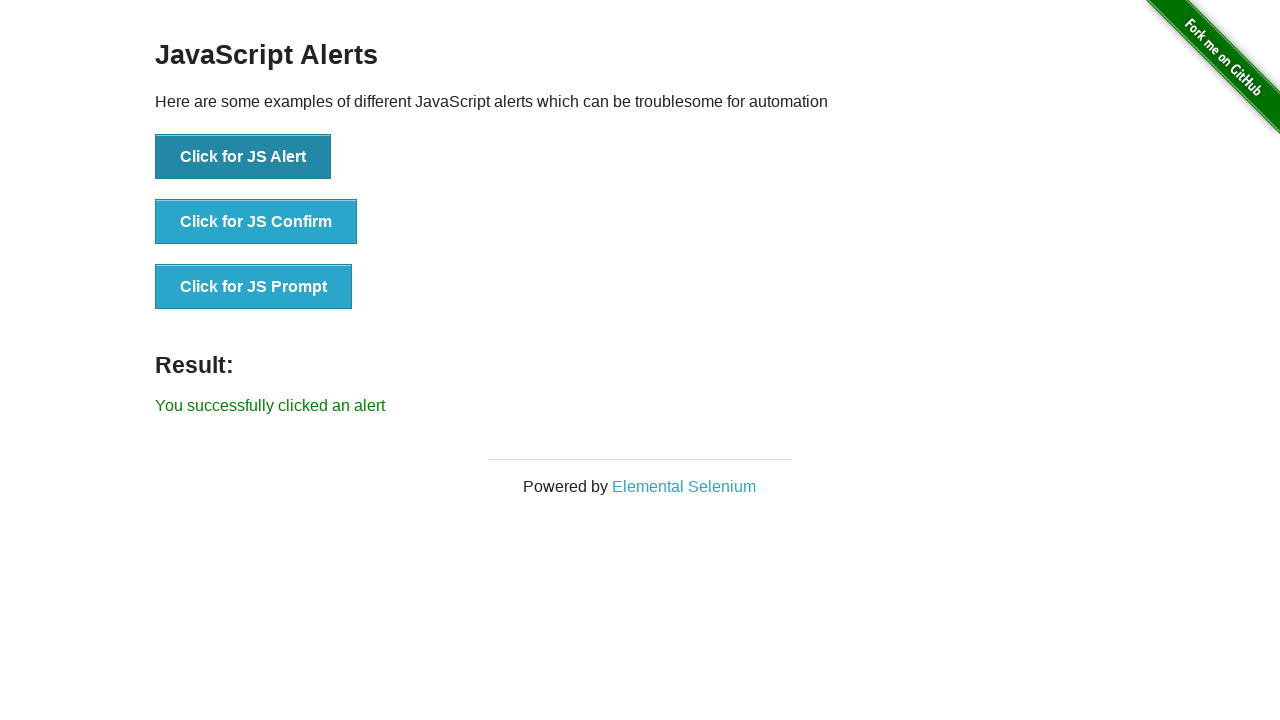

Waited for simple alert to be handled
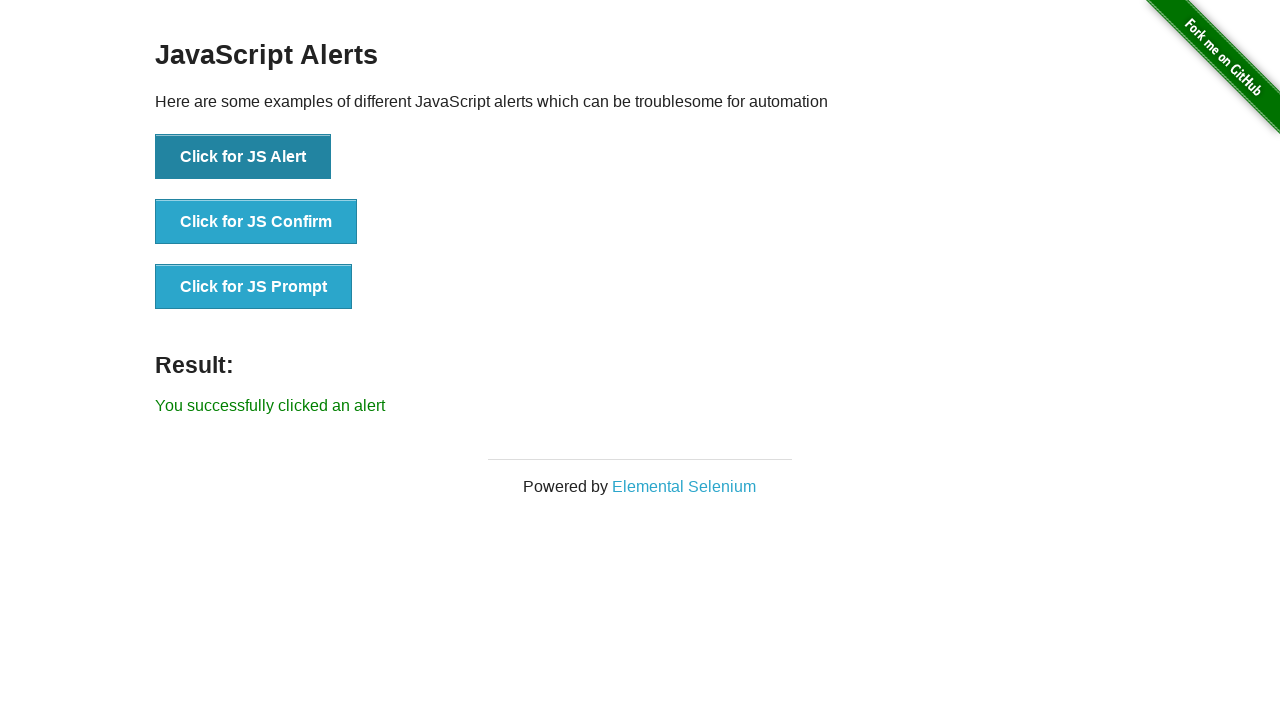

Clicked second button to trigger confirm alert at (256, 222) on (//button)[2]
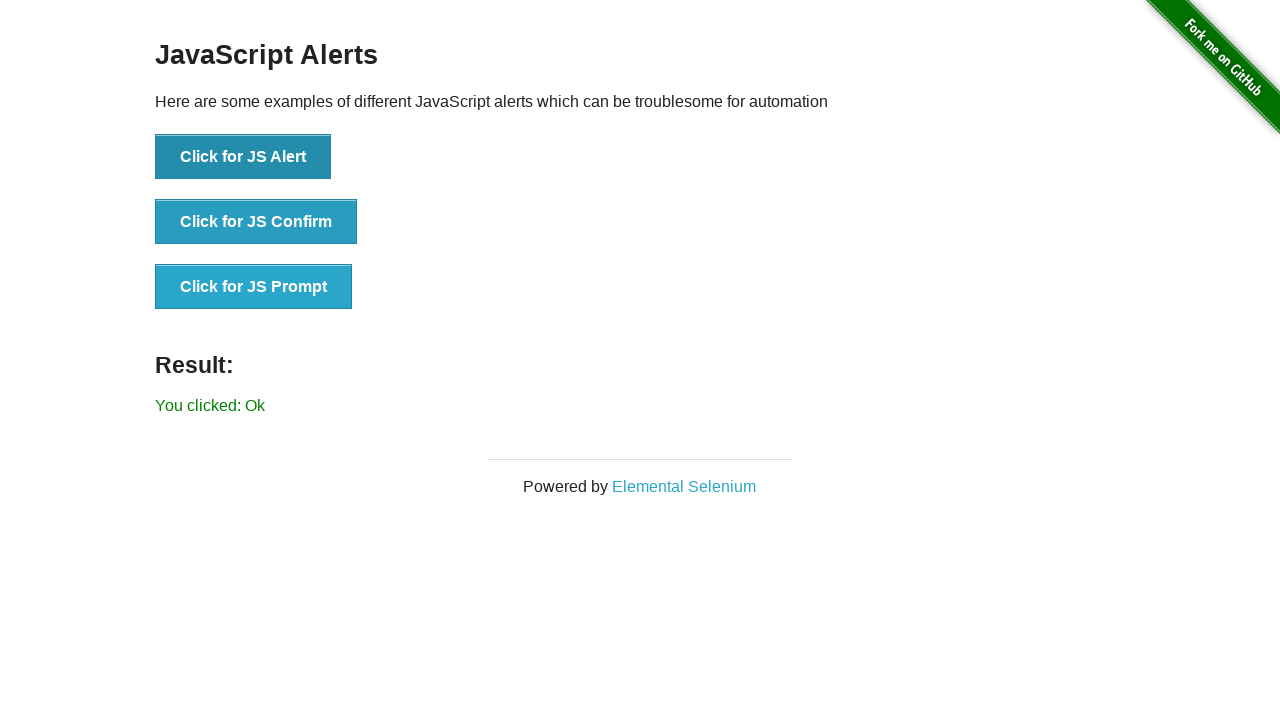

Set up dialog handler to dismiss confirm alert
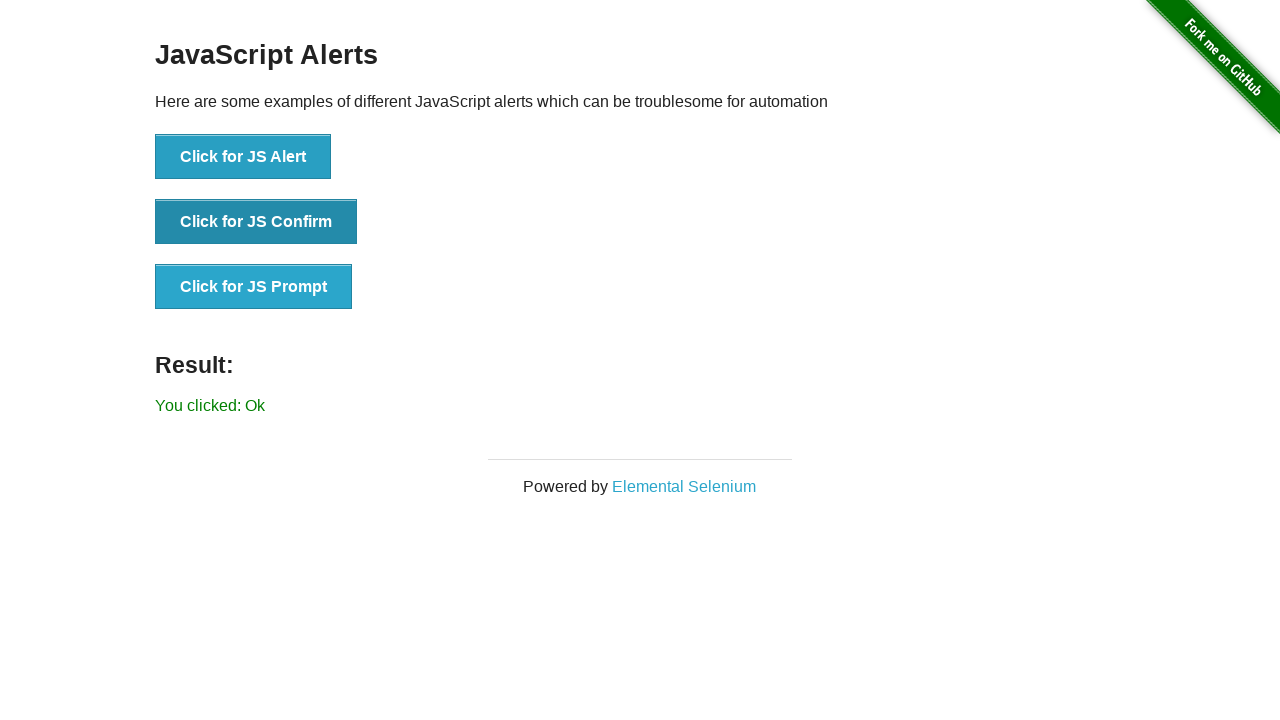

Waited for confirm alert to be dismissed
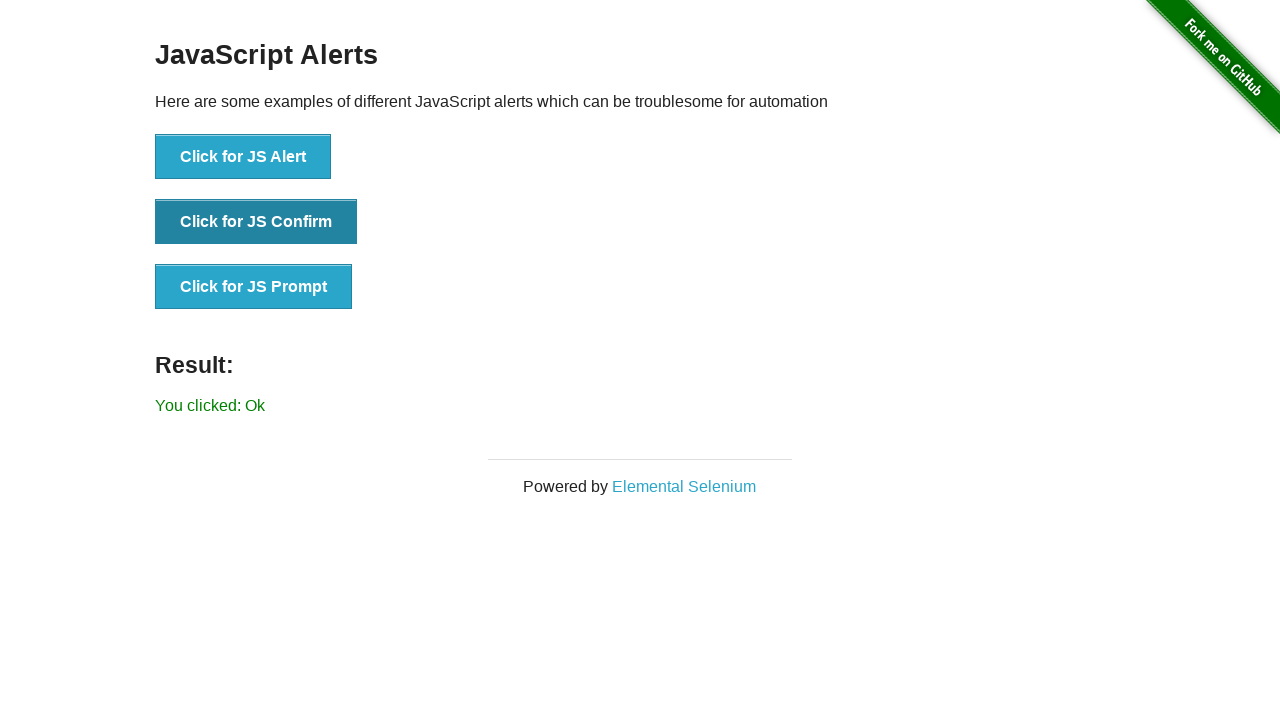

Clicked third button to trigger prompt alert at (254, 287) on (//button)[3]
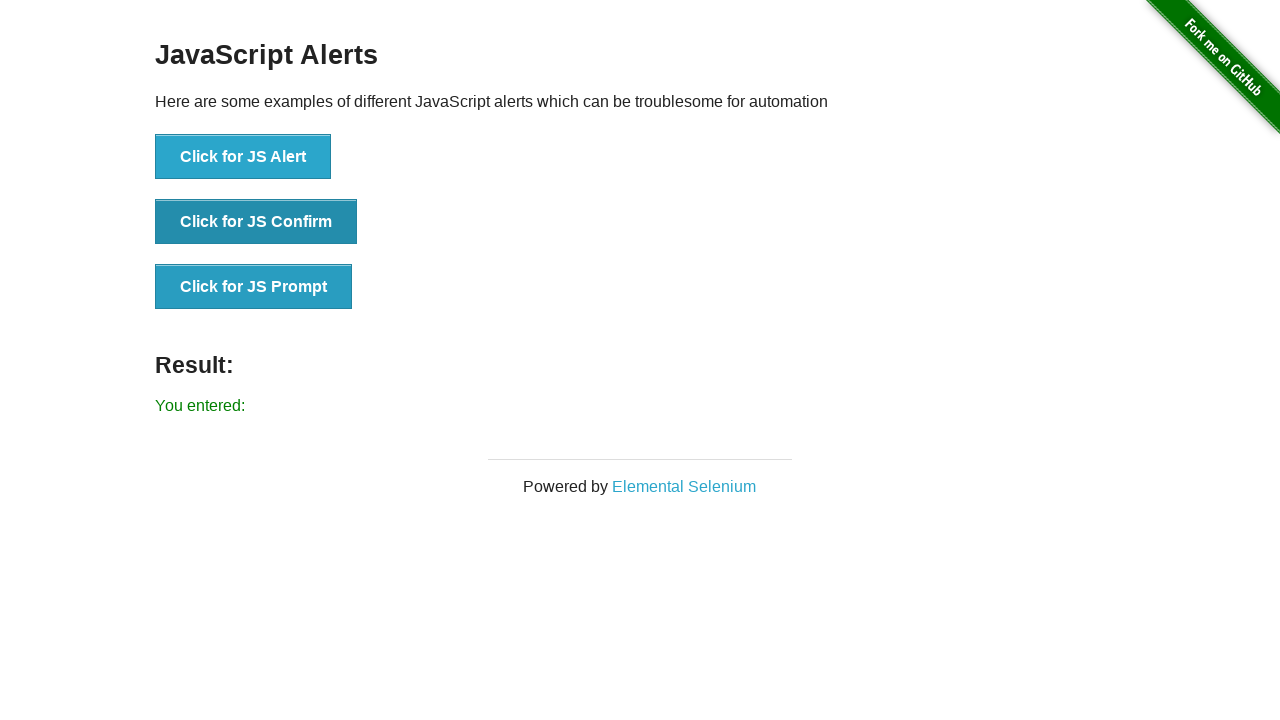

Set up dialog handler to accept prompt alert with text 'ALERT'
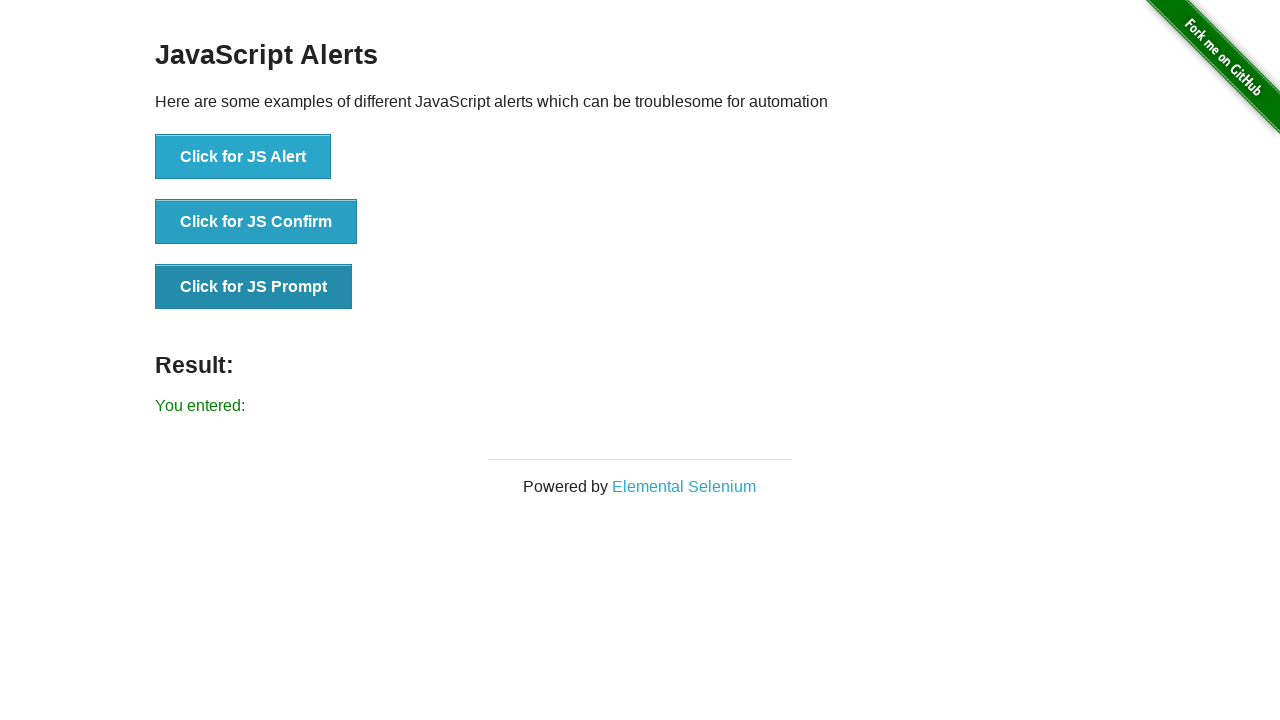

Waited for prompt alert to be handled
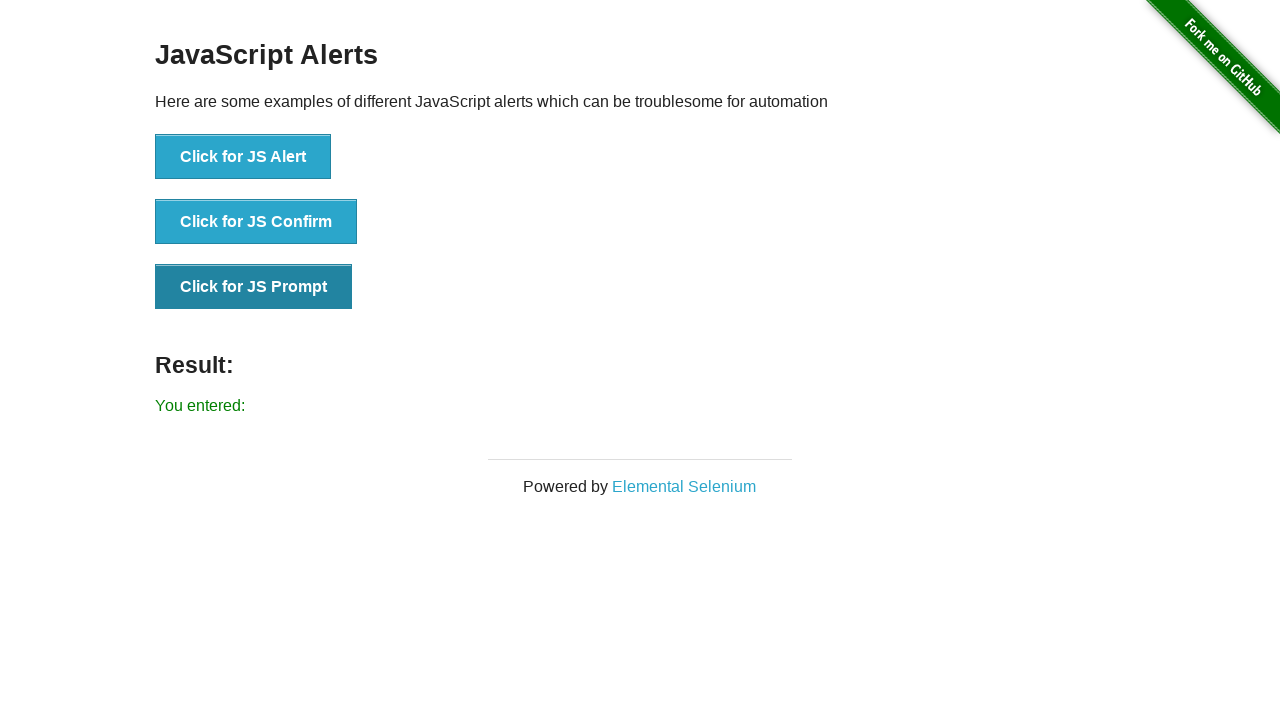

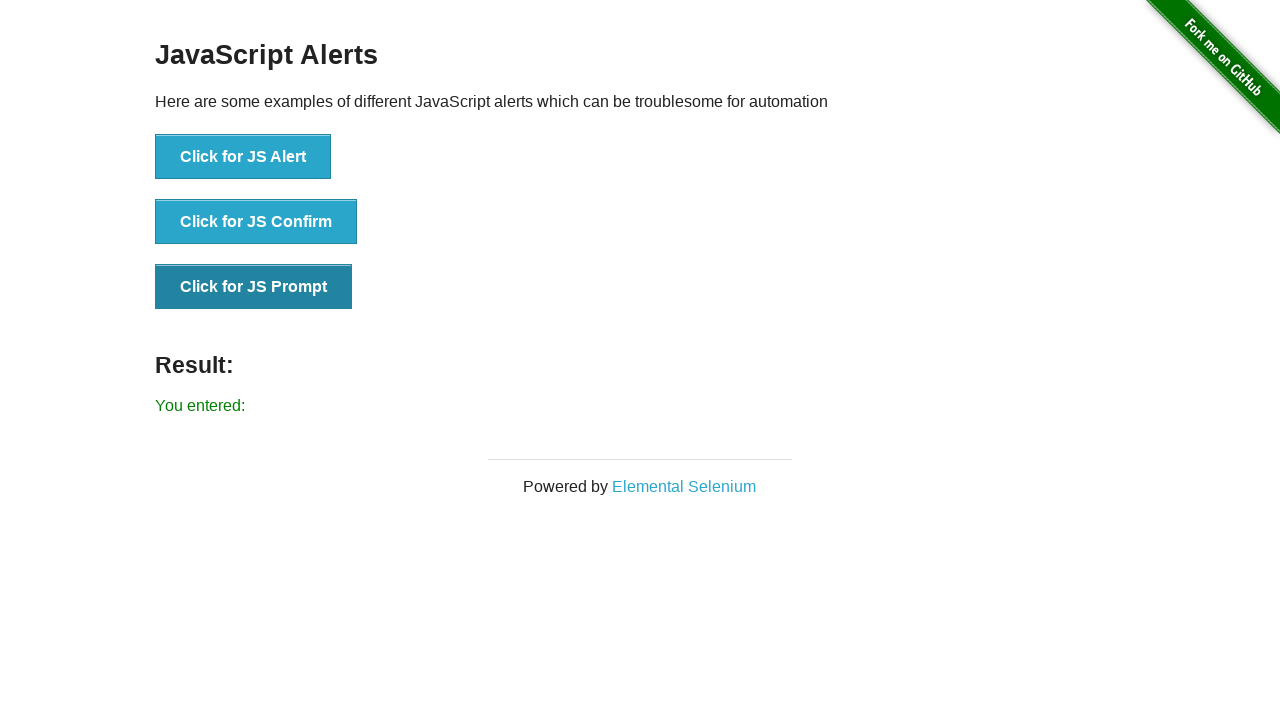